Navigates to Digikala (an Iranian e-commerce website) and waits for the page to load completely.

Starting URL: https://www.digikala.com/

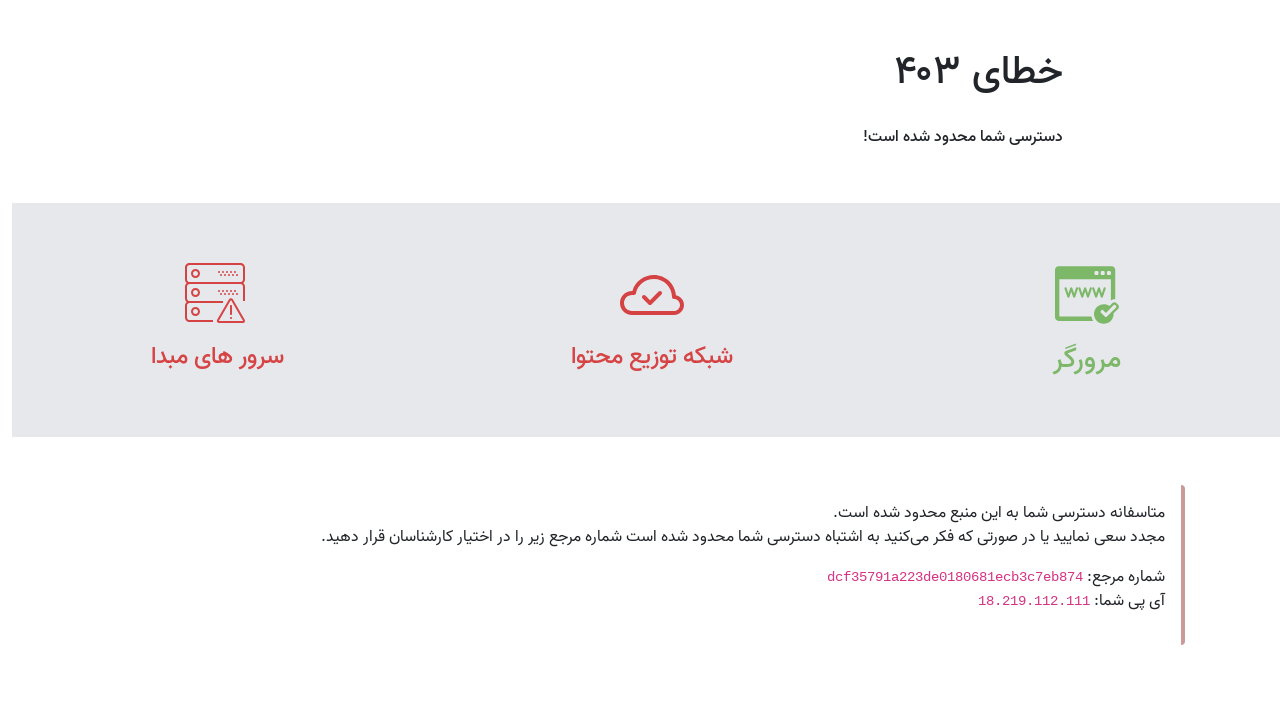

Navigated to Digikala homepage
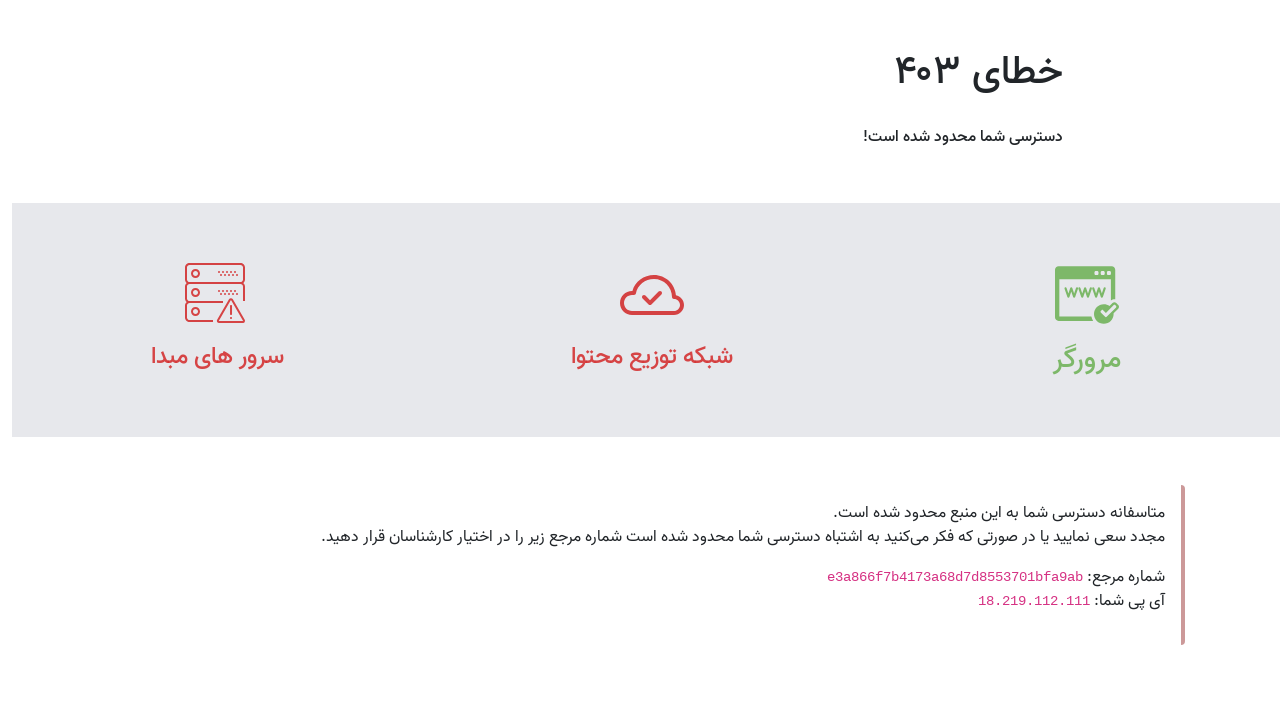

Page reached networkidle state - network activity complete
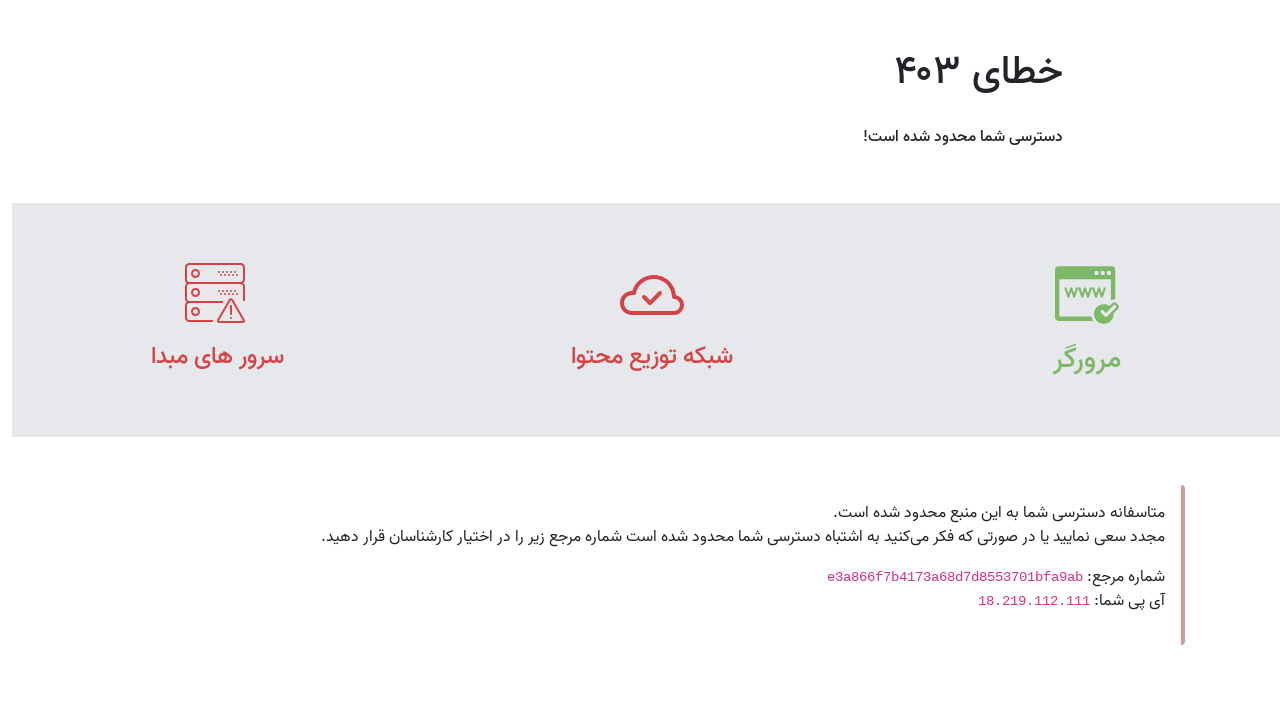

Body element is present - page structure verified
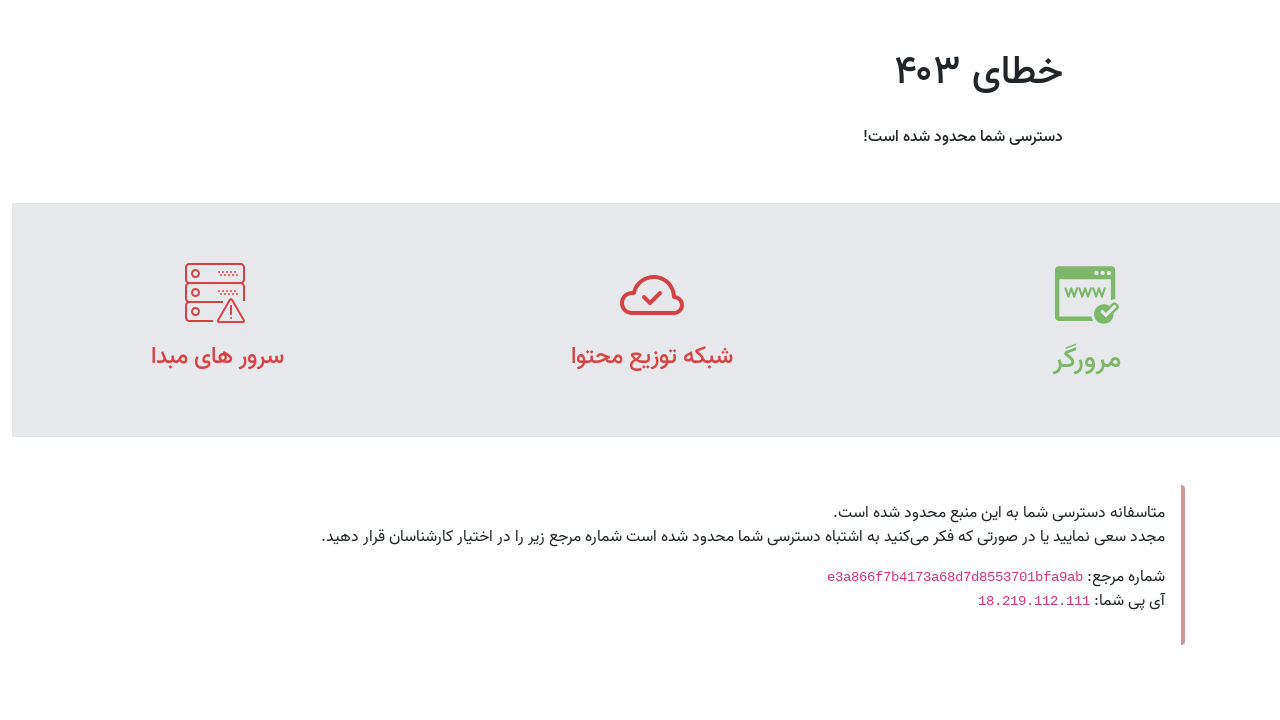

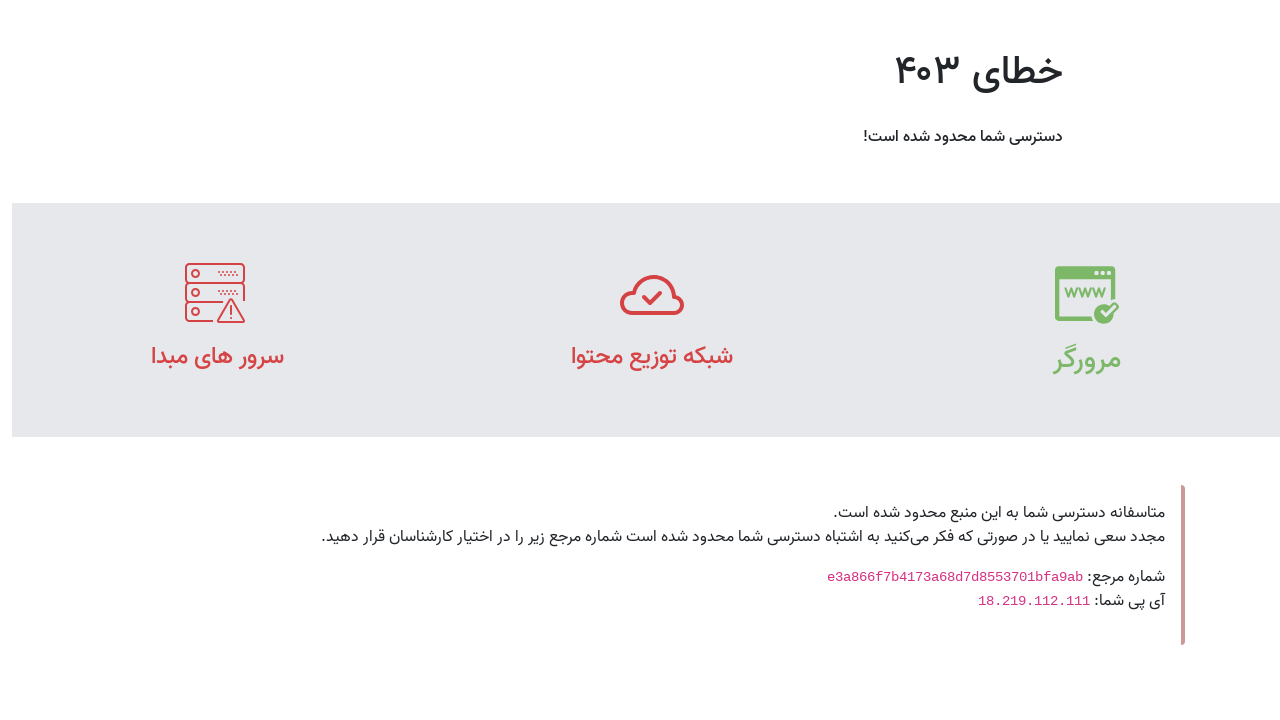